Navigates to Salesforce login page and clicks the "Forgot Password" link to verify the link is functional

Starting URL: https://login.salesforce.com/

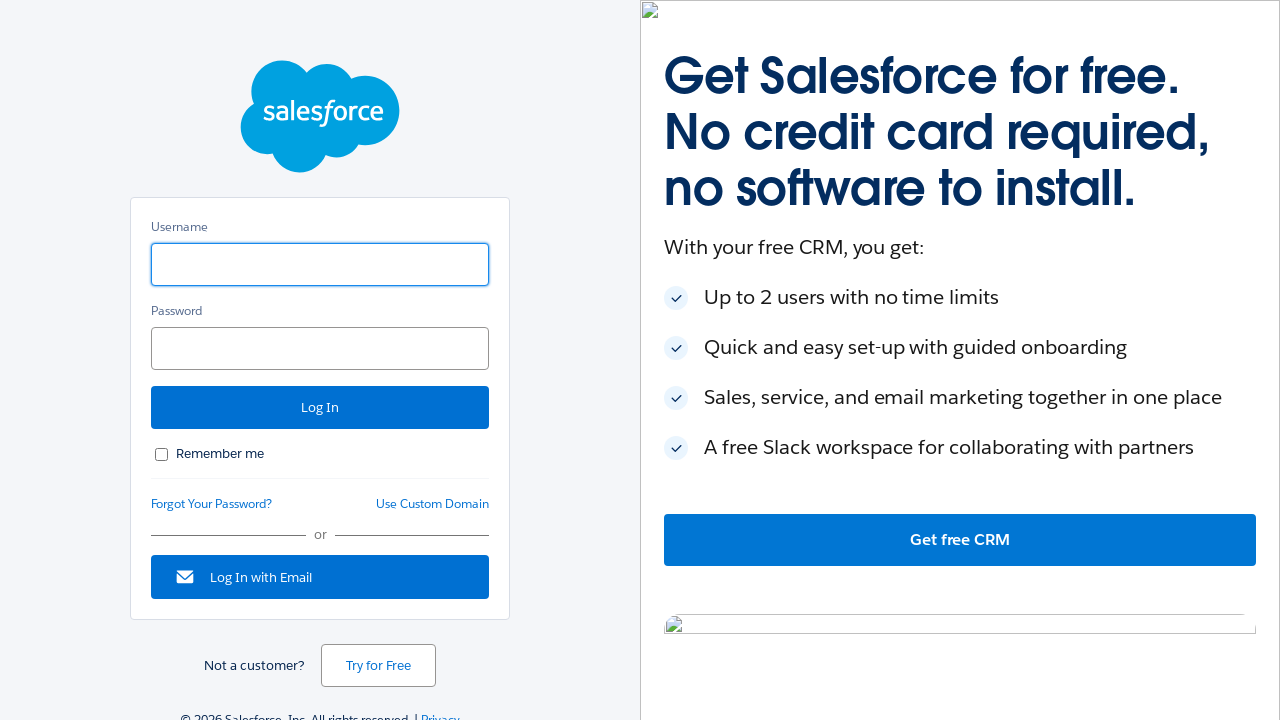

Navigated to Salesforce login page
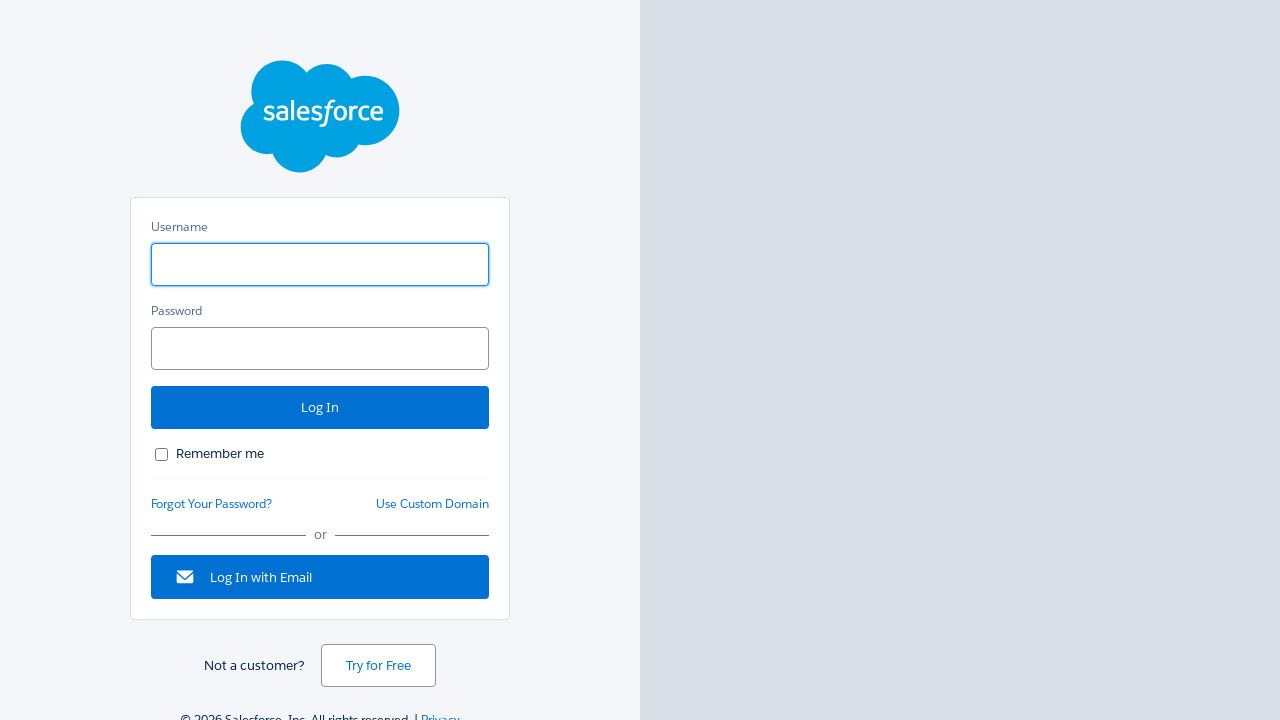

Clicked the 'Forgot Password' link at (212, 504) on #forgot_password_link
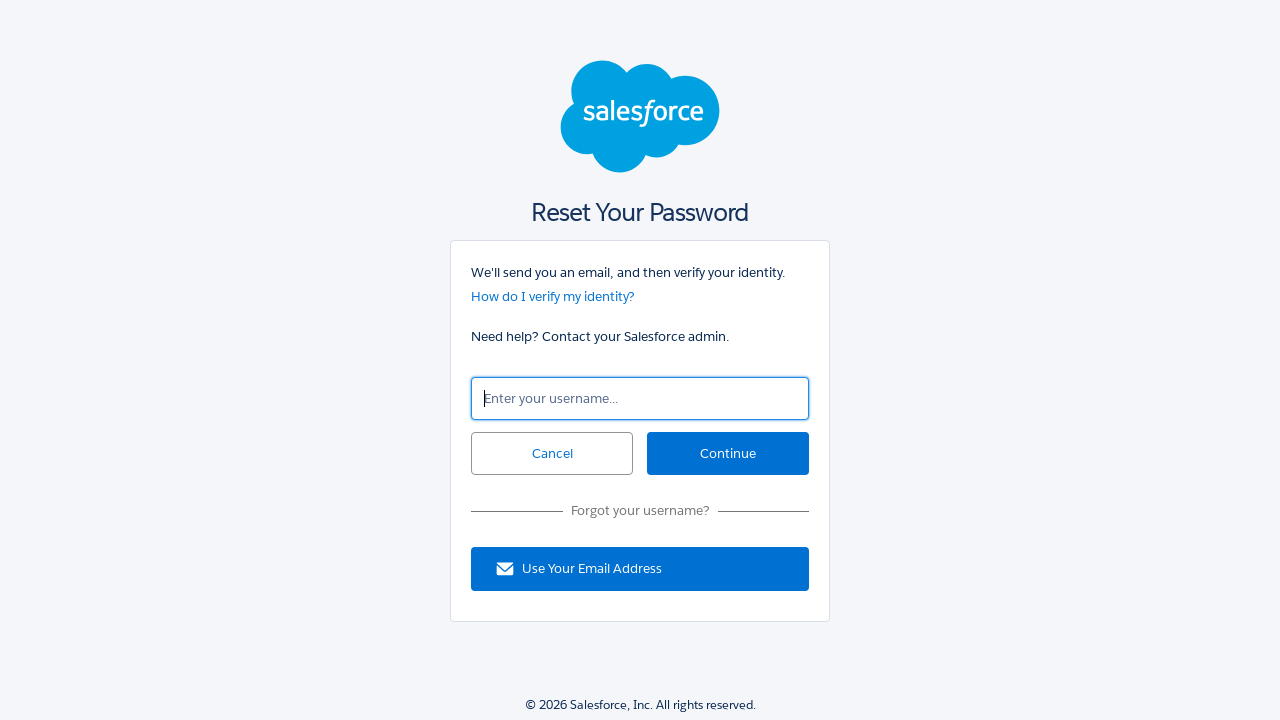

Forgot password page loaded successfully
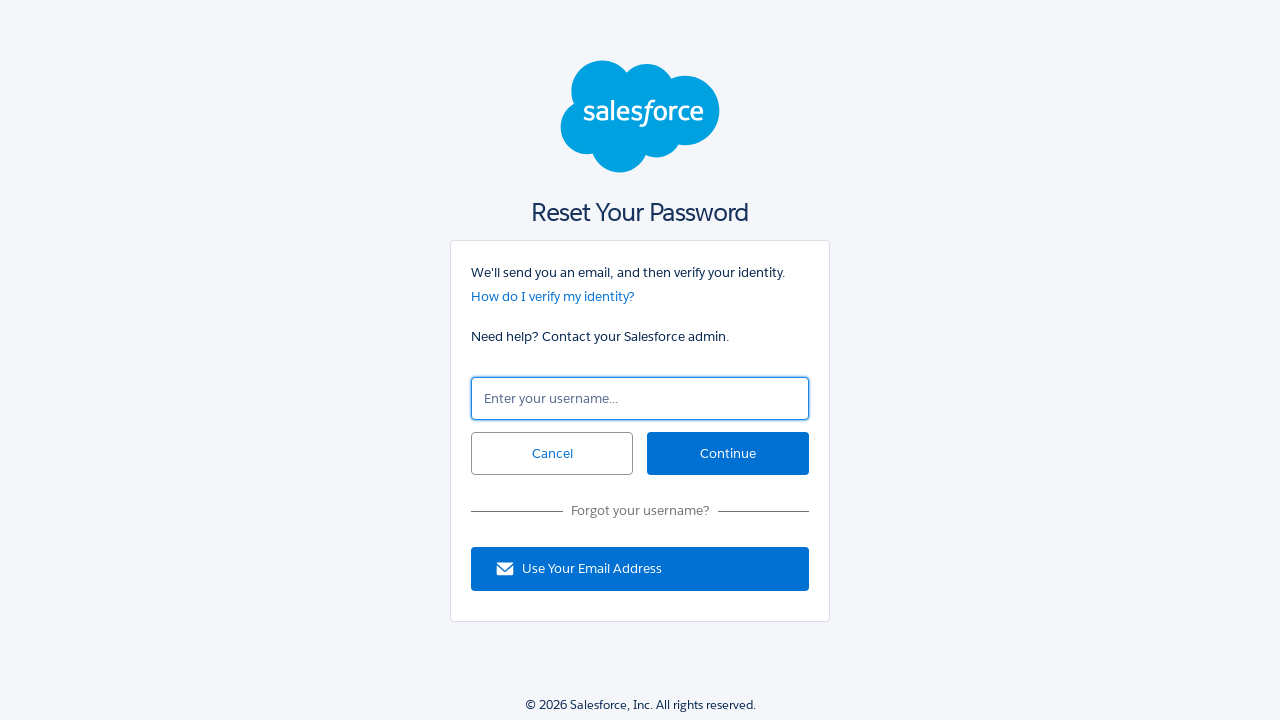

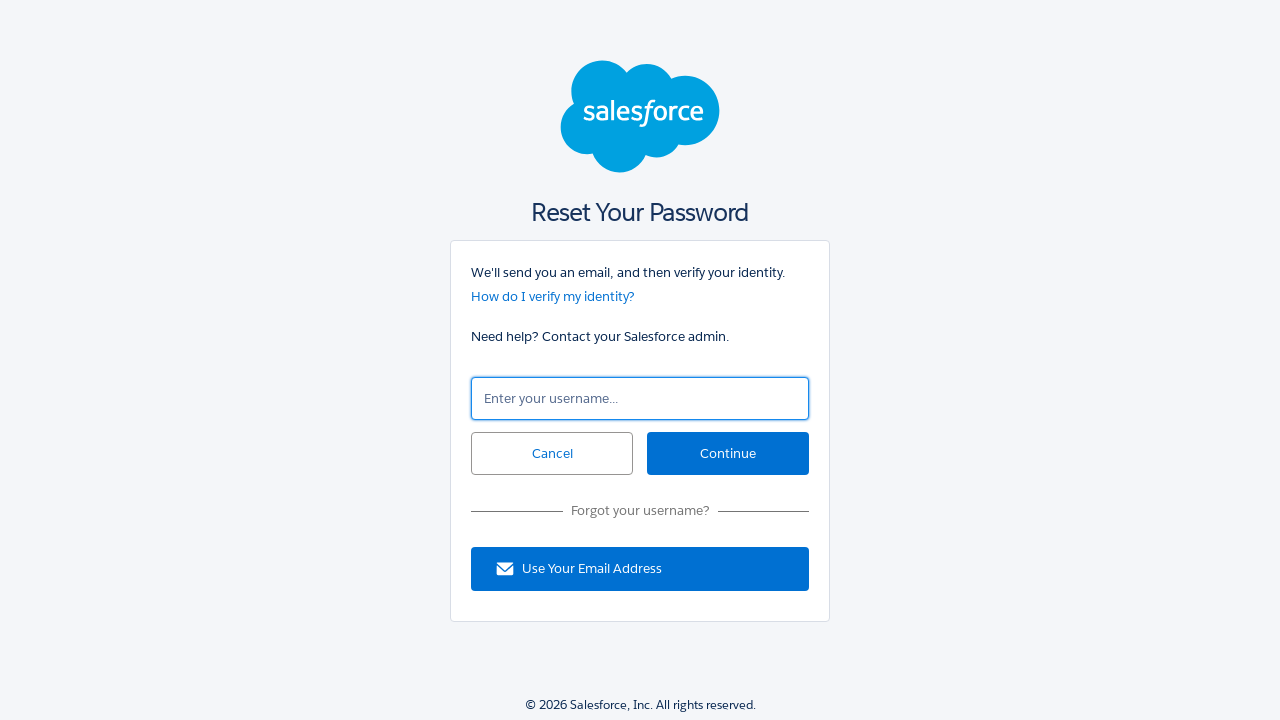